Fills out a demo survey form with personal information including first name, last name, gender selection, date of birth, address, email, password, company name, and a comment.

Starting URL: https://katalon-test.s3.amazonaws.com/demo-aut/dist/html/form.html

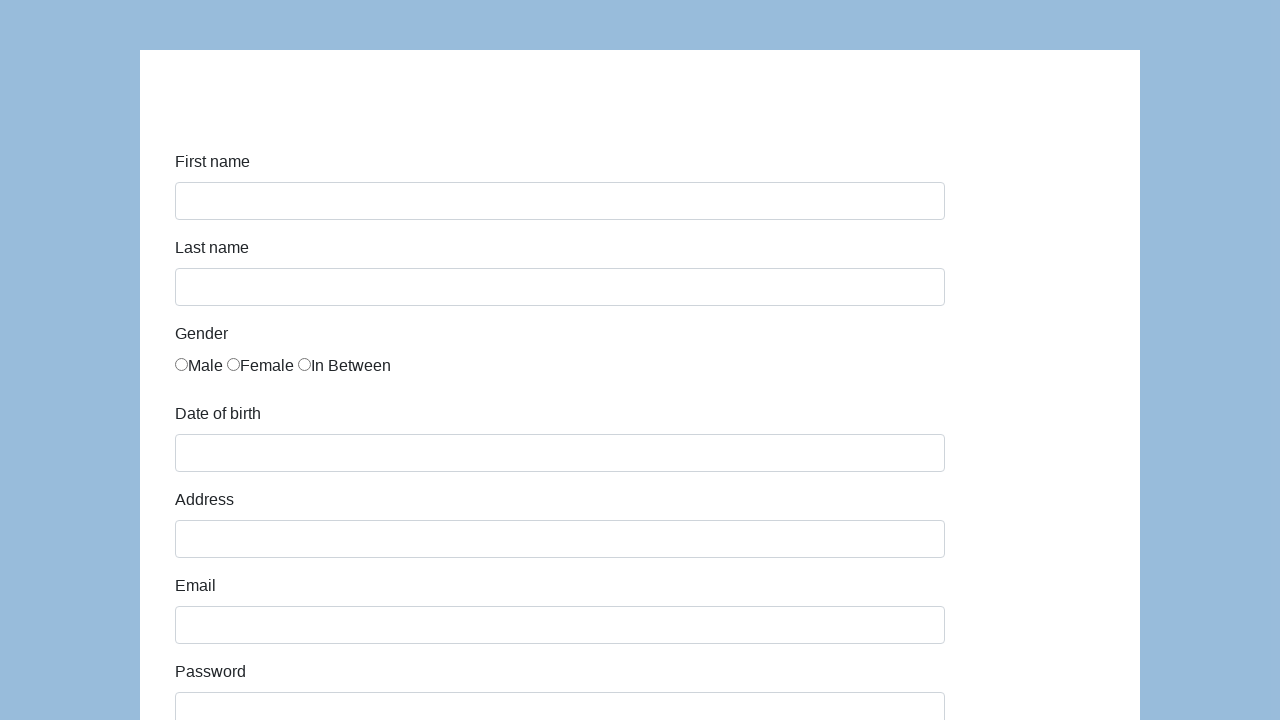

Filled first name field with 'Karol' on #first-name
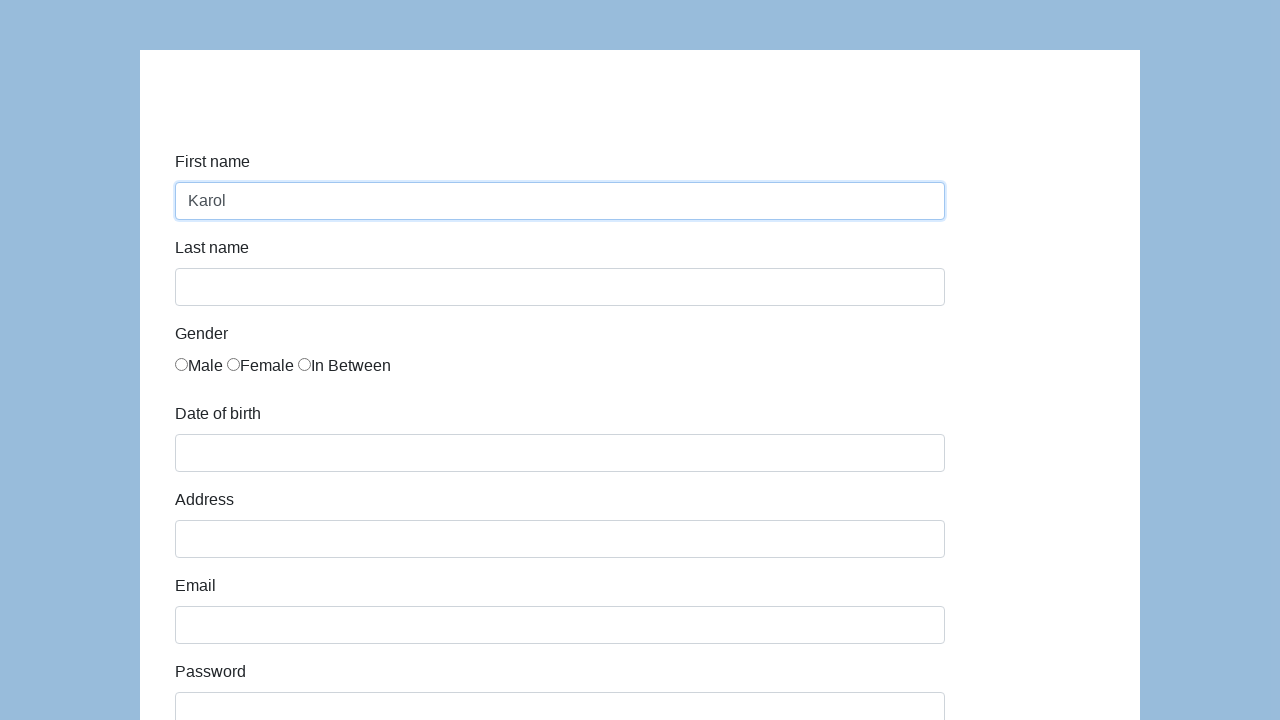

Filled last name field with 'Kowalski' on #last-name
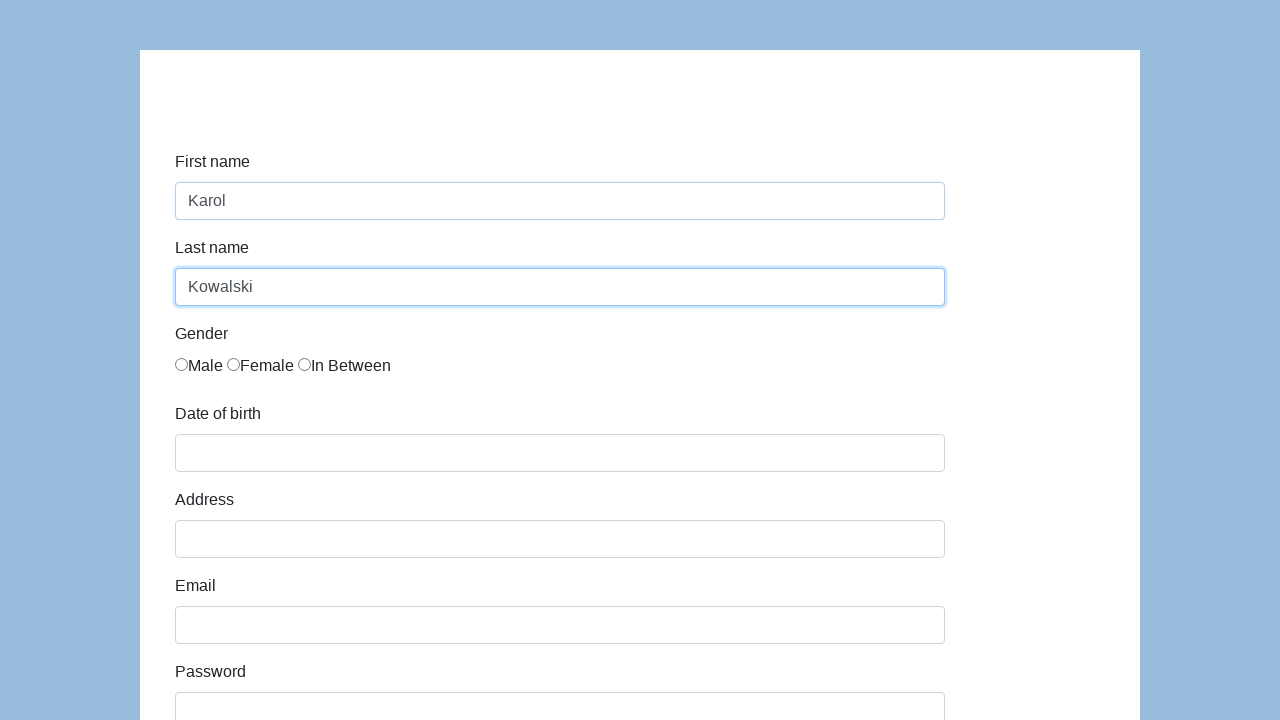

Selected Male gender option at (182, 364) on xpath=//*[@id='infoForm']/div[3]/div/div/label[1]/input
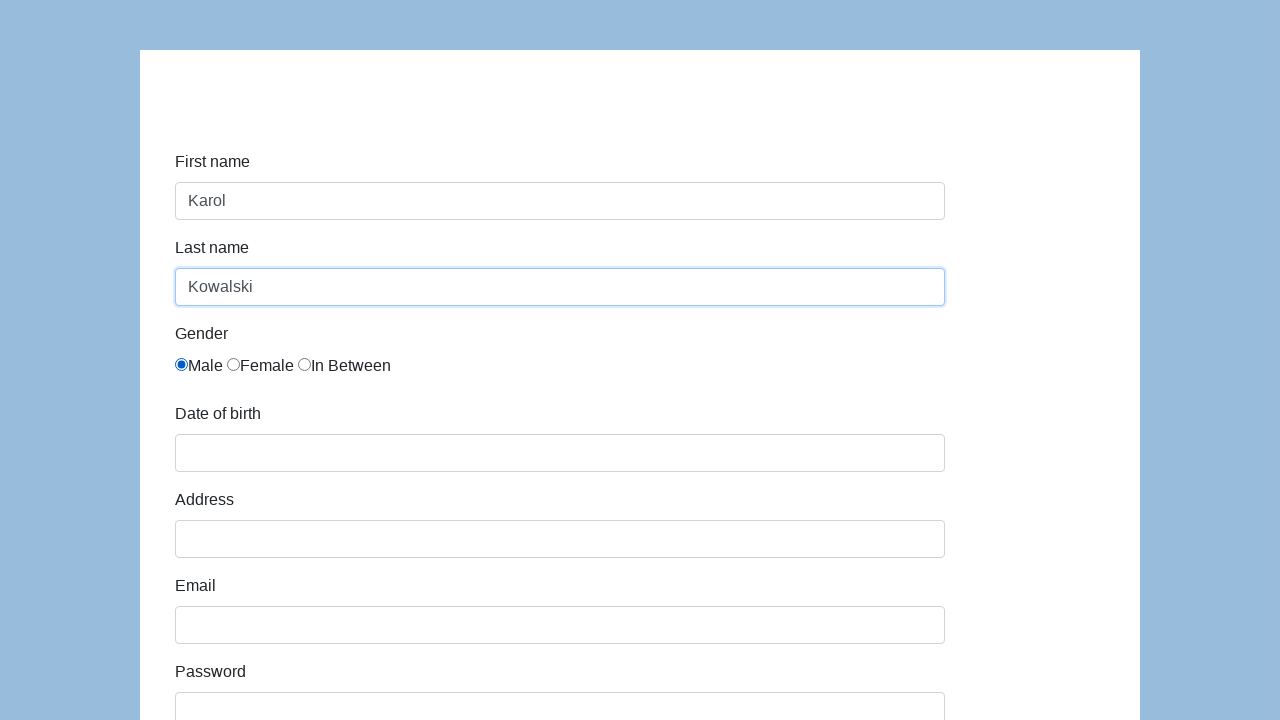

Filled date of birth field with '05/22/2010' on #dob
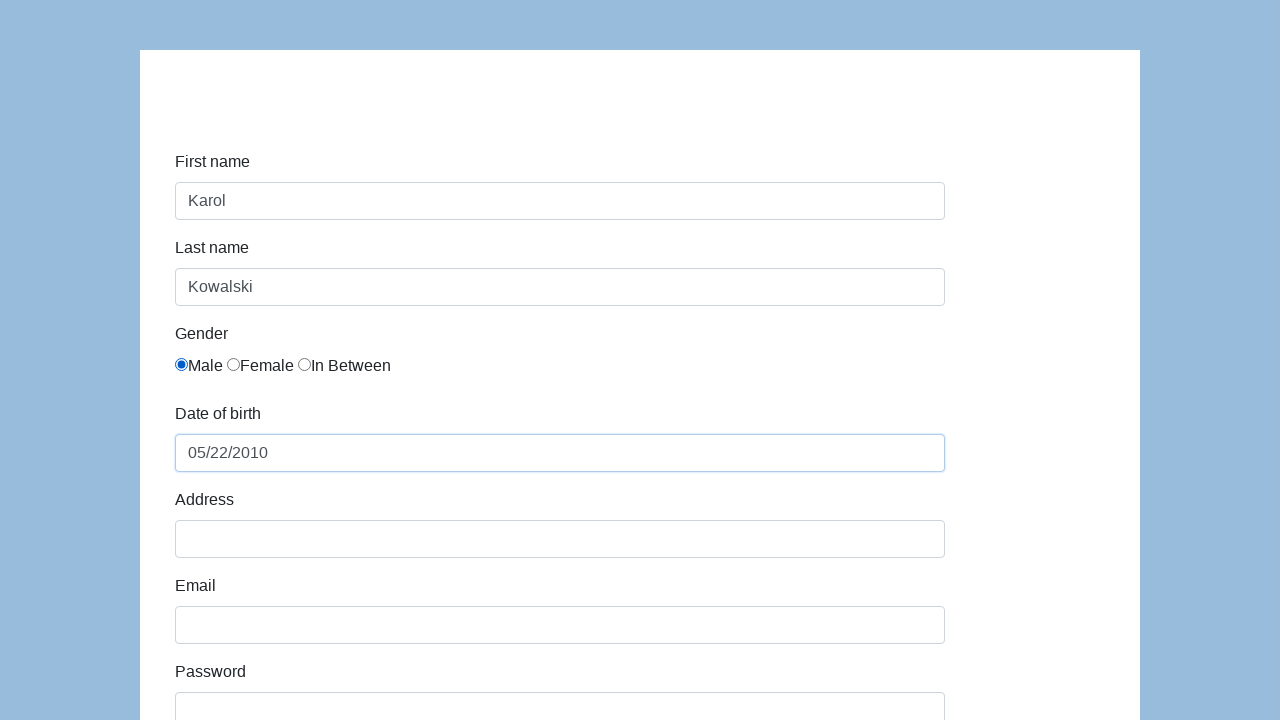

Filled address field with 'Prosta 51' on #address
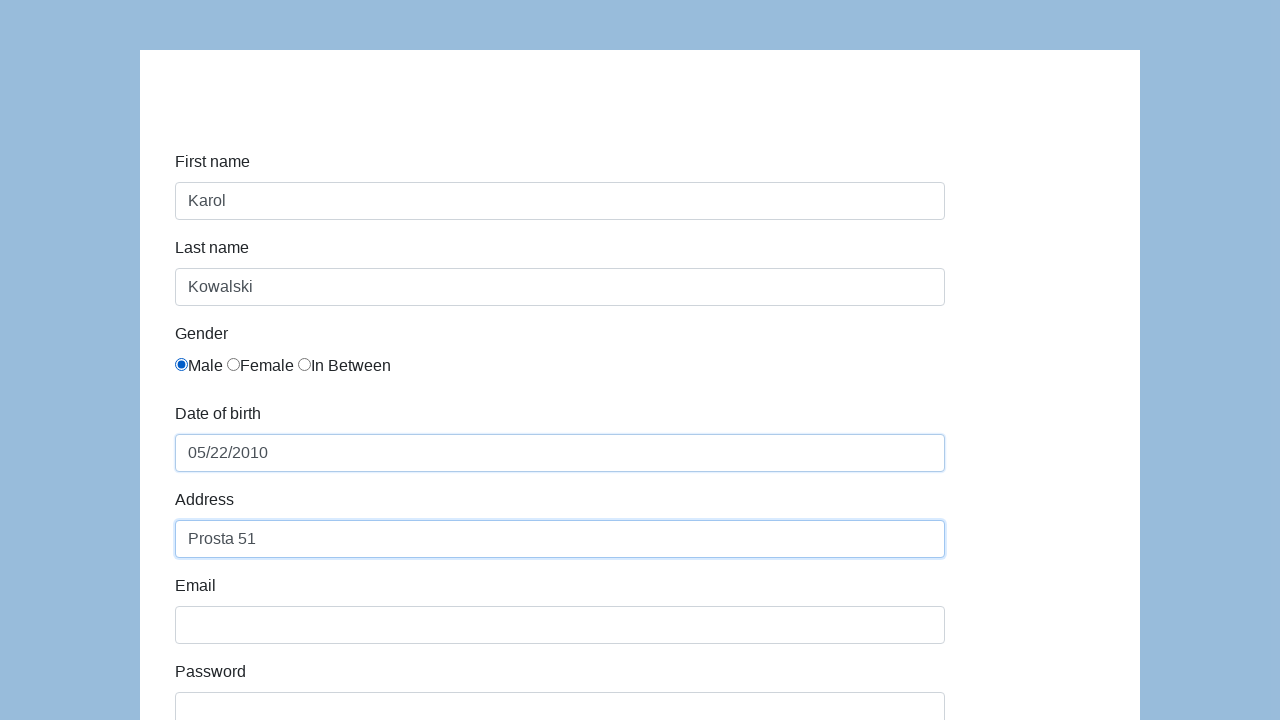

Filled email field with 'karol.kowalski@mailinator.com' on #email
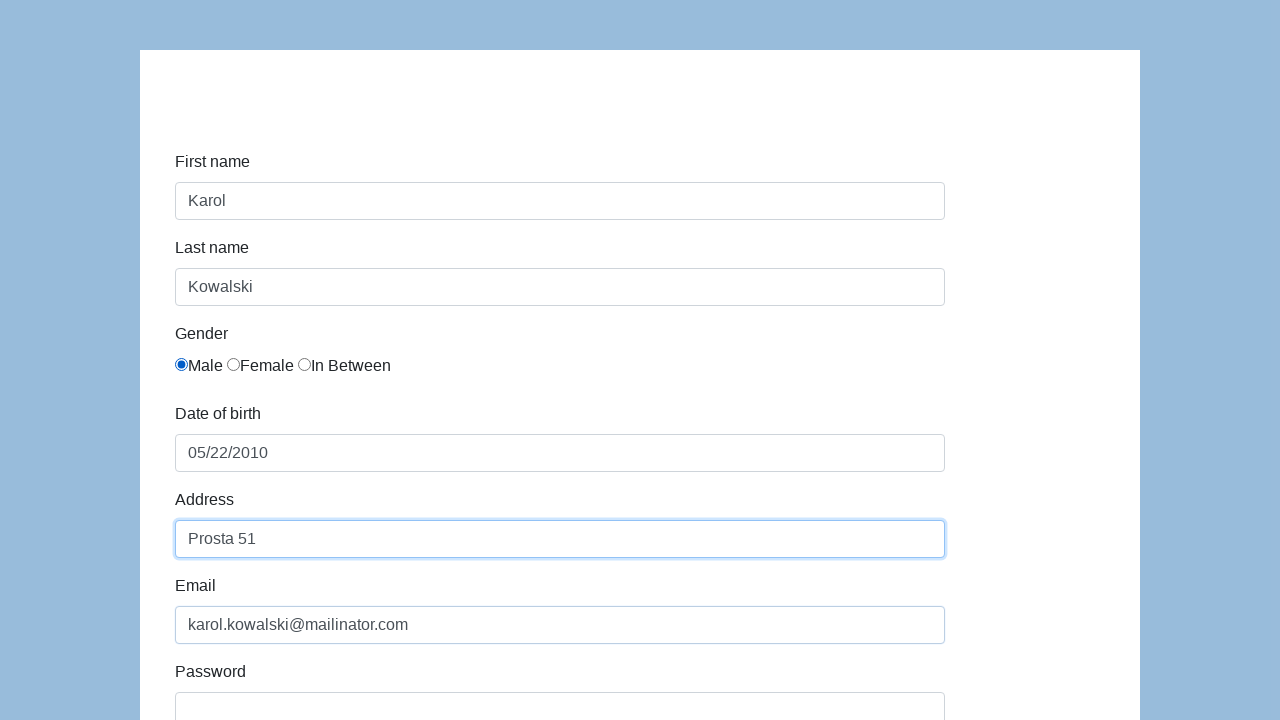

Filled password field with 'Pass123' on #password
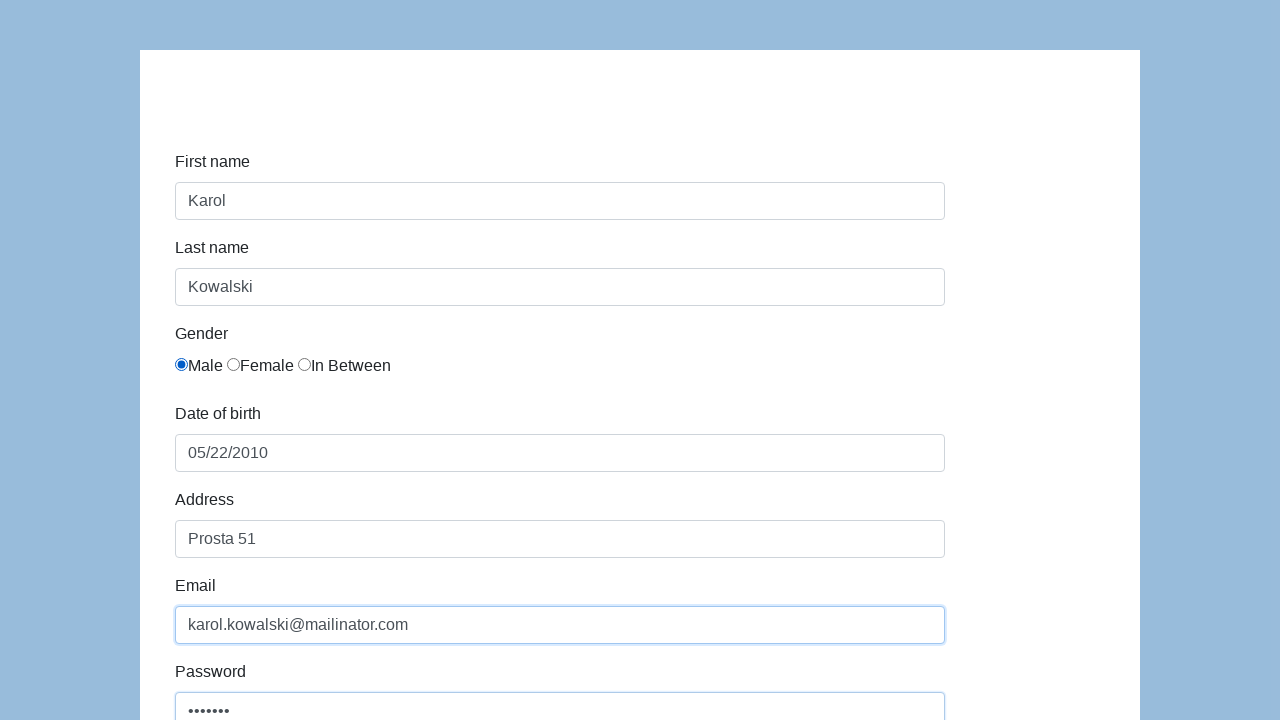

Filled company name field with 'Coders Lab' on #company
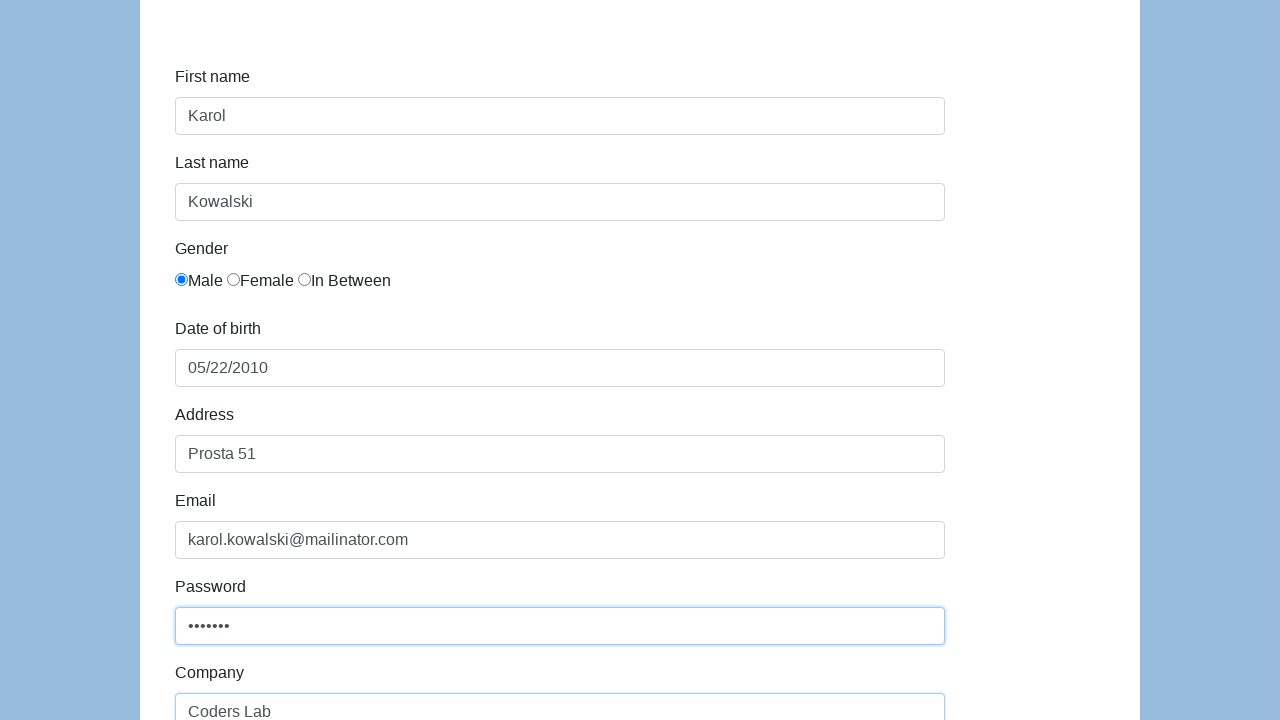

Filled comment field with 'To jest mój pierwszy automat testowy' on #comment
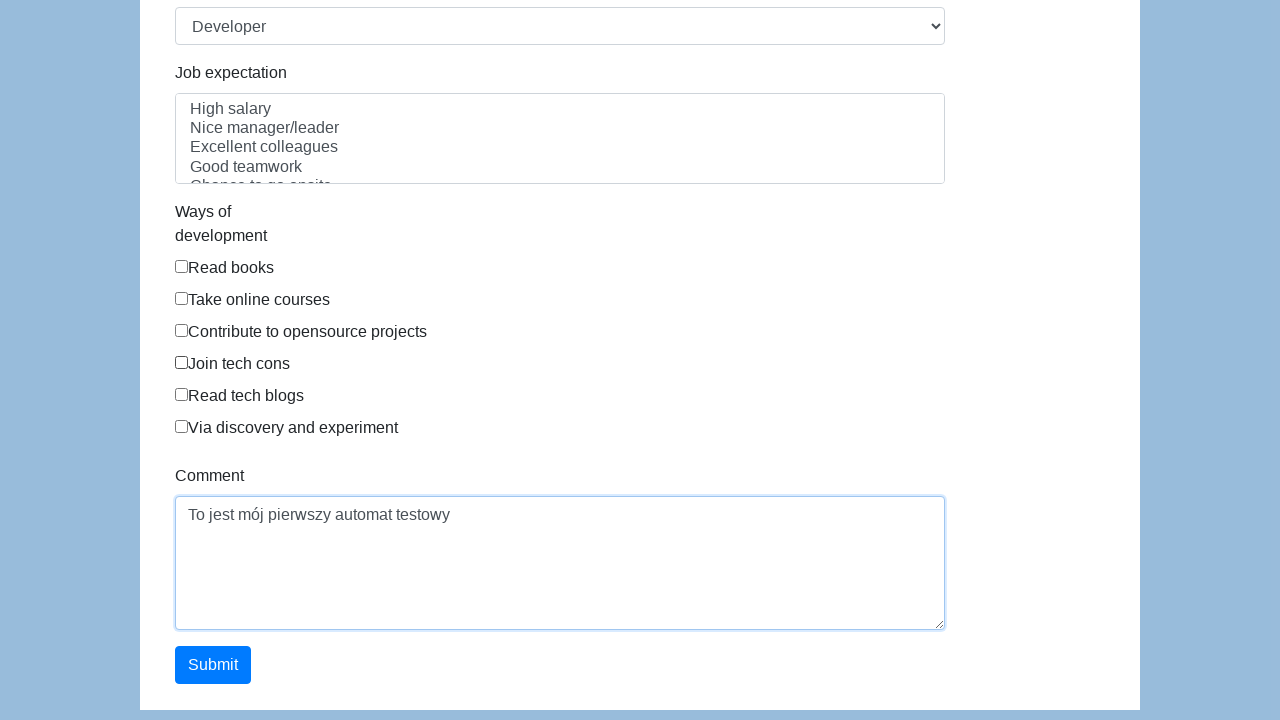

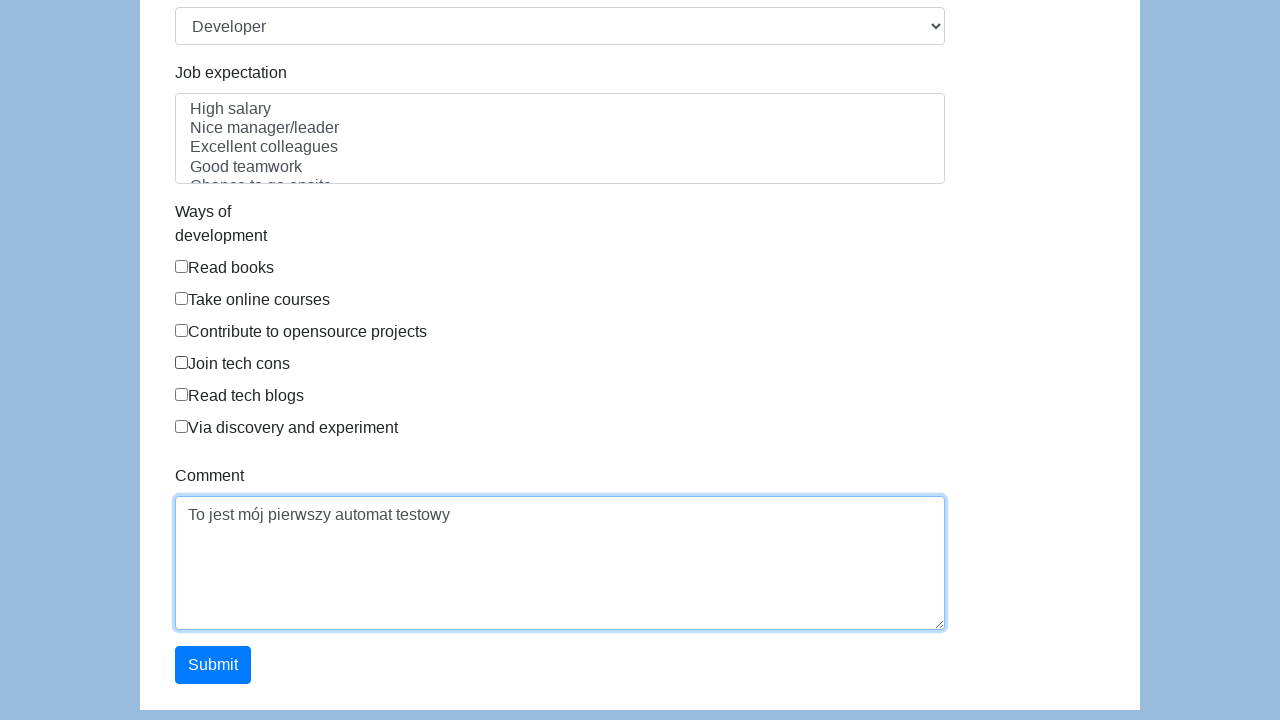